Tests that edits are saved when the input field loses focus (blur event).

Starting URL: https://demo.playwright.dev/todomvc

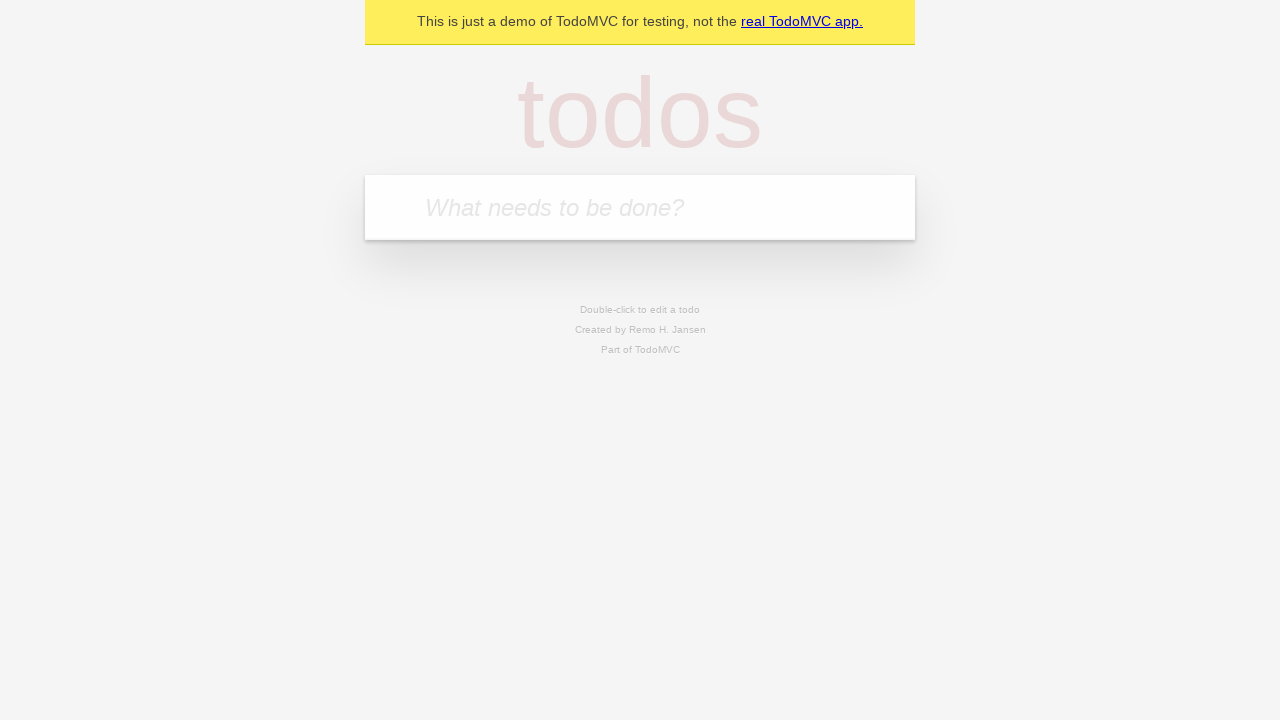

Filled first todo input with 'buy some cheese' on internal:attr=[placeholder="What needs to be done?"i]
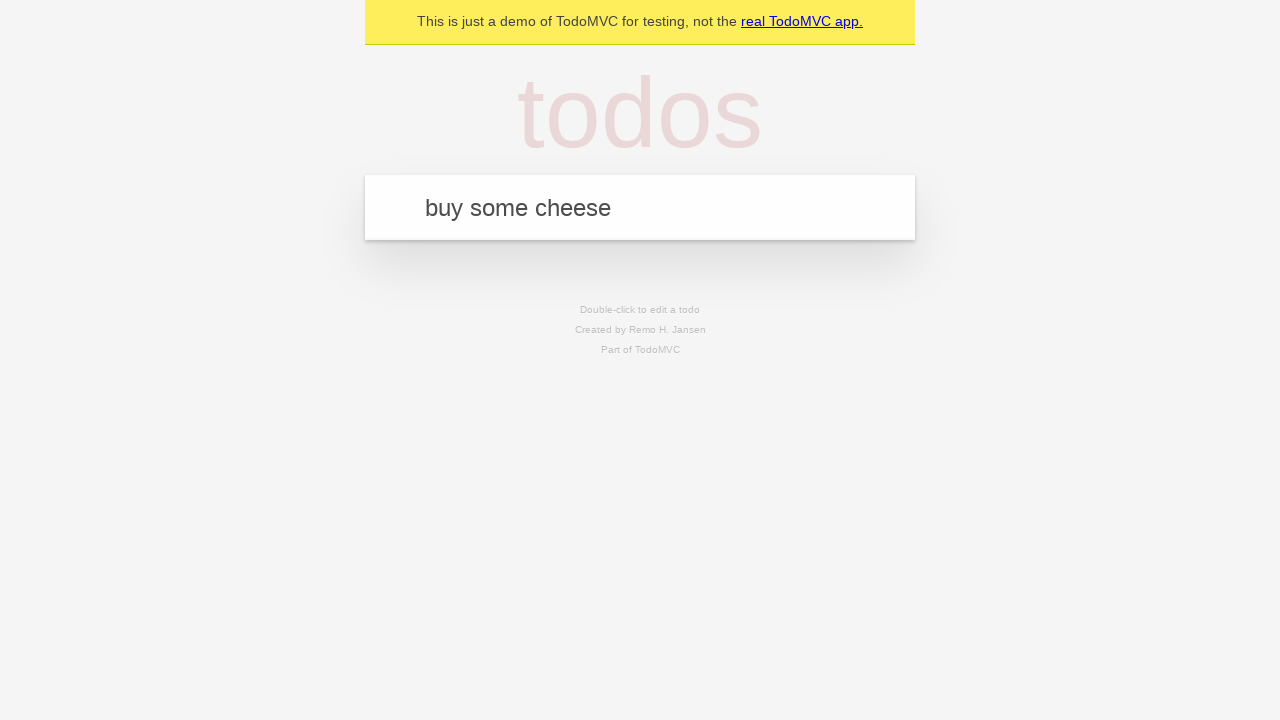

Pressed Enter to create first todo on internal:attr=[placeholder="What needs to be done?"i]
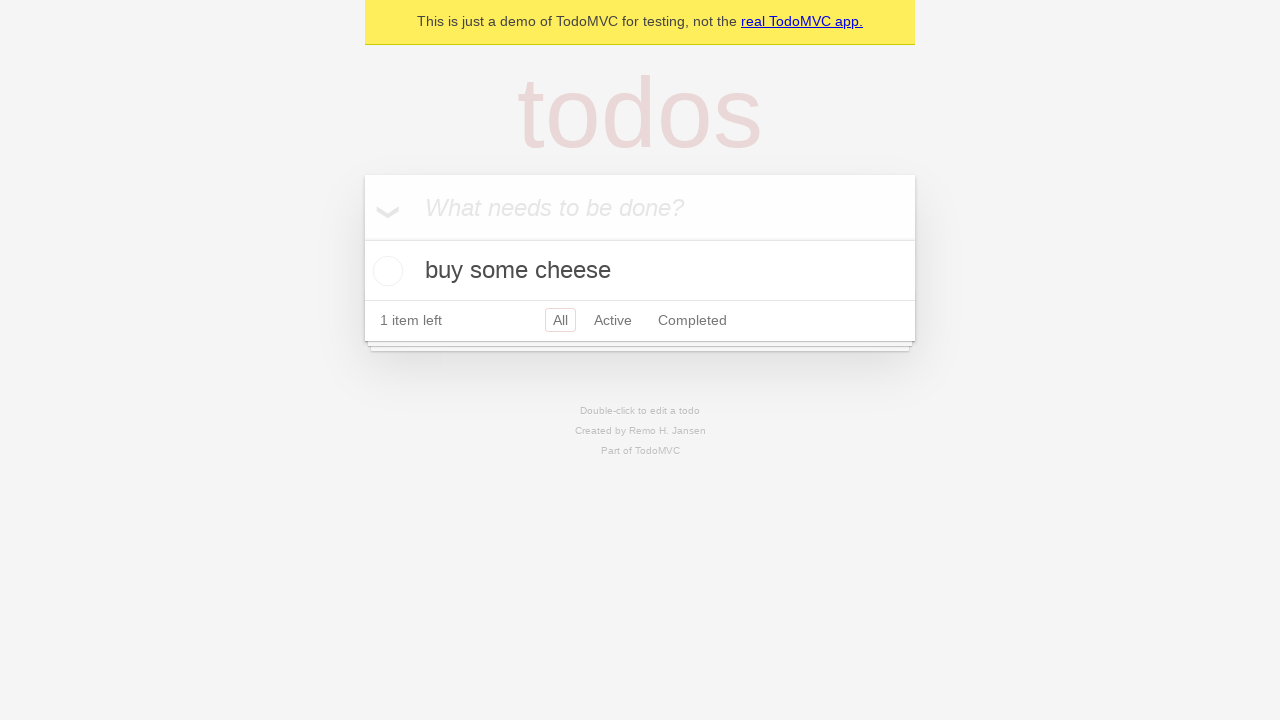

Filled second todo input with 'feed the cat' on internal:attr=[placeholder="What needs to be done?"i]
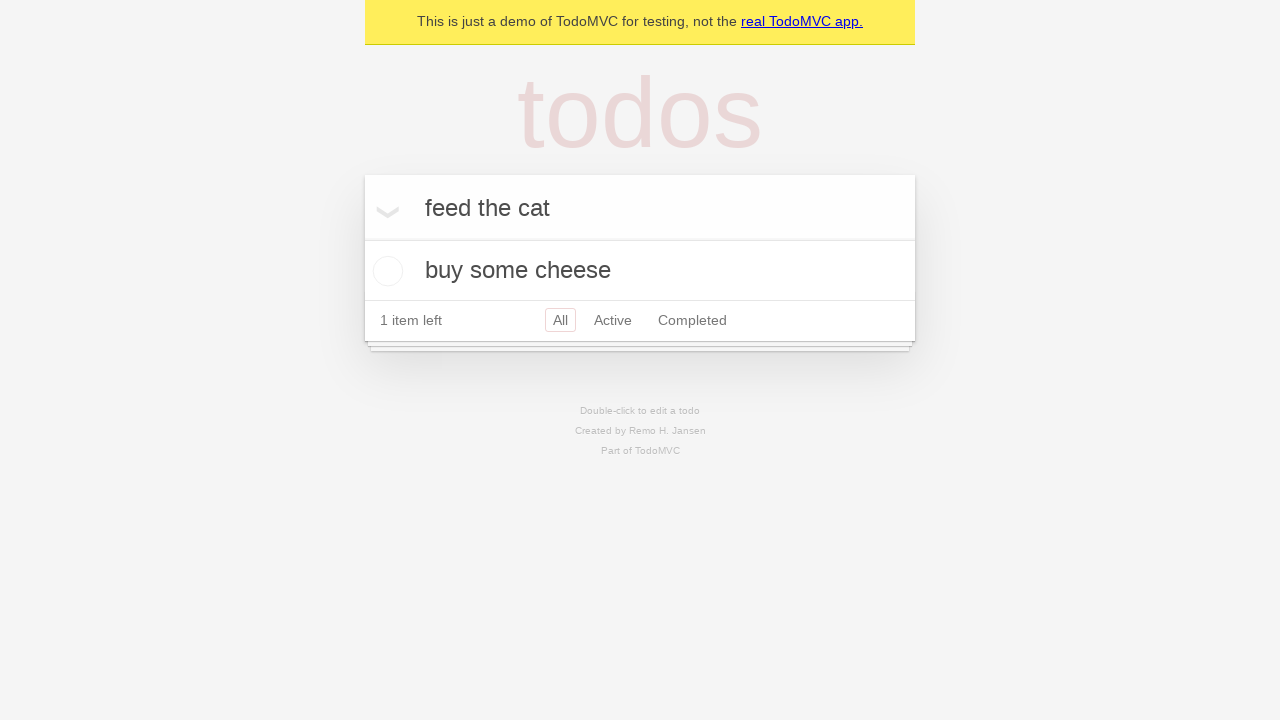

Pressed Enter to create second todo on internal:attr=[placeholder="What needs to be done?"i]
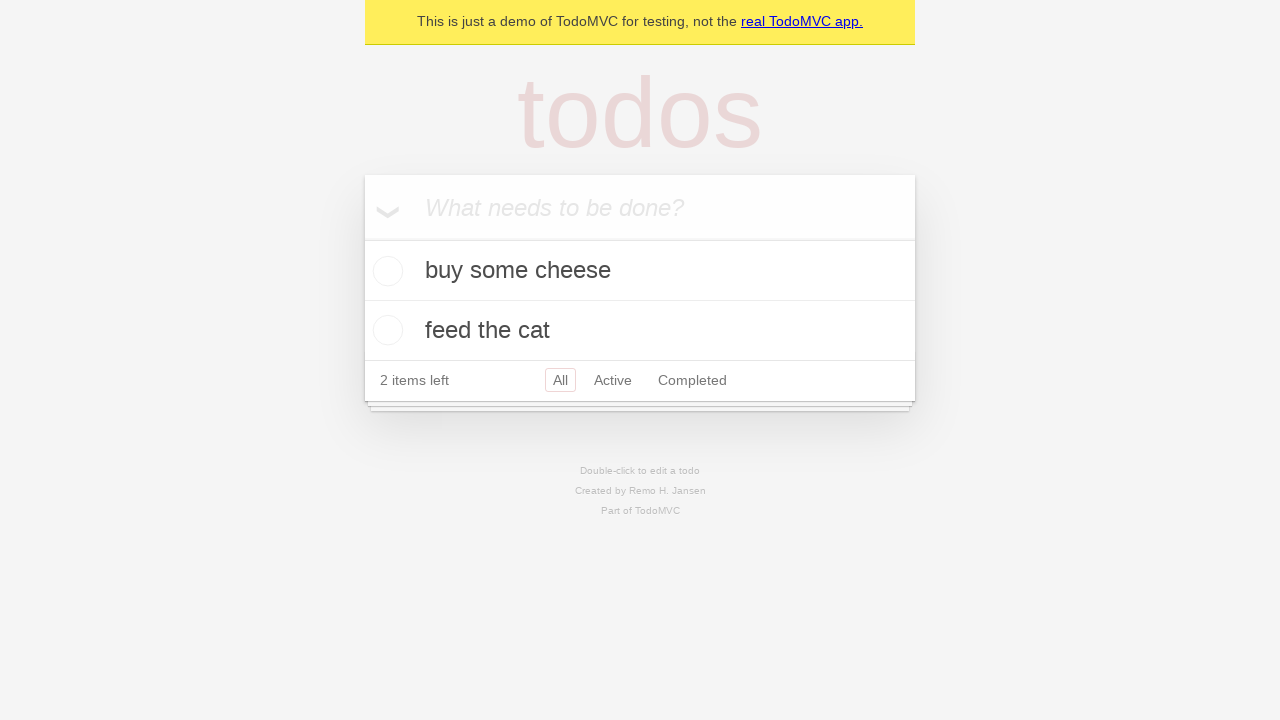

Filled third todo input with 'book a doctors appointment' on internal:attr=[placeholder="What needs to be done?"i]
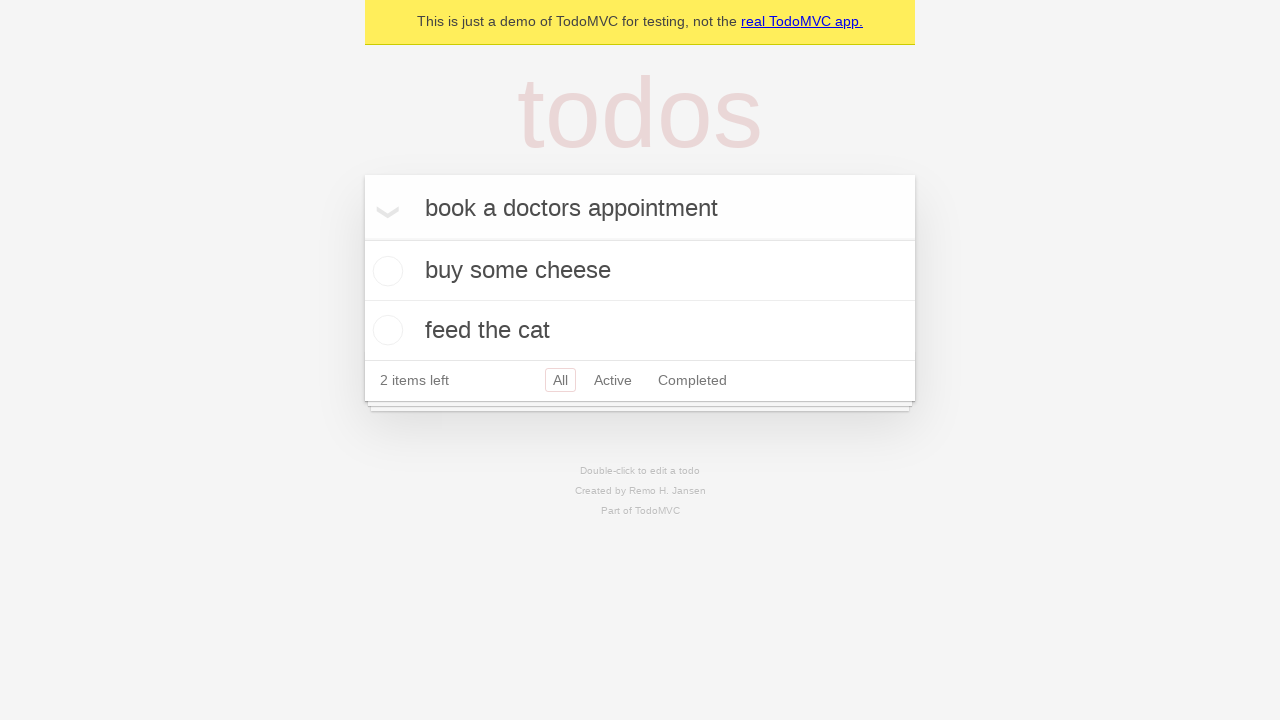

Pressed Enter to create third todo on internal:attr=[placeholder="What needs to be done?"i]
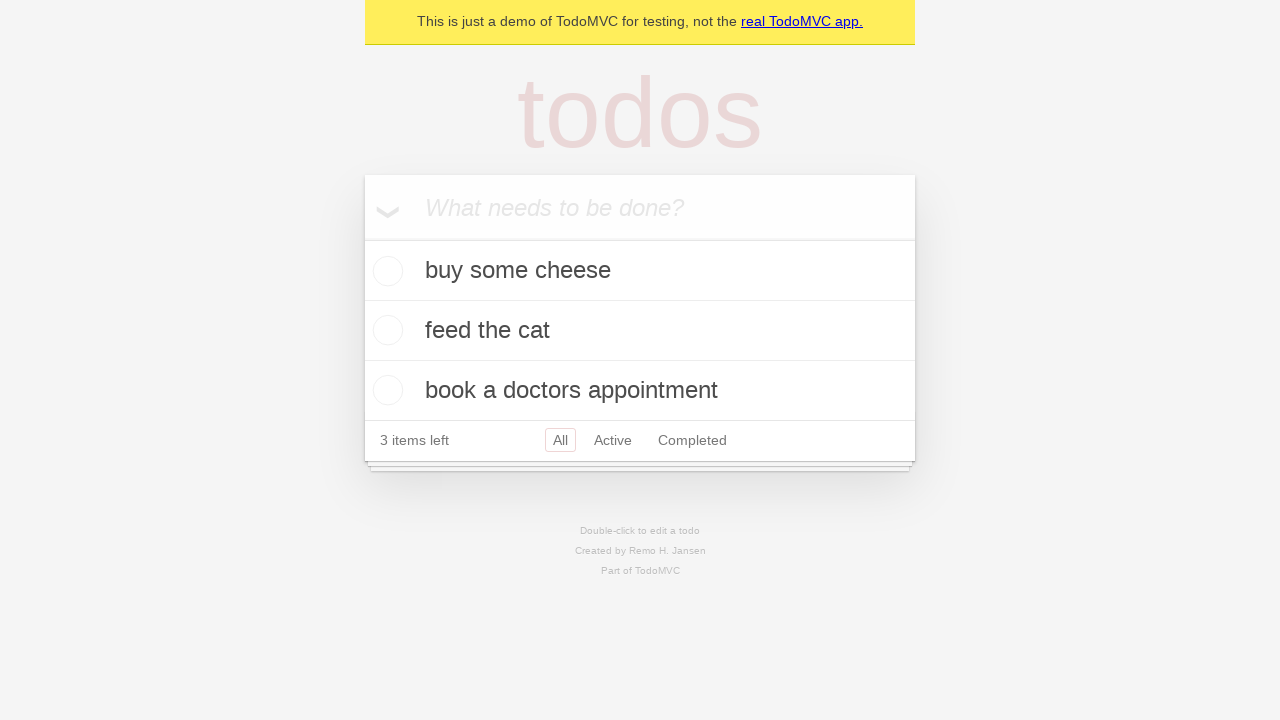

Double-clicked second todo item to enter edit mode at (640, 331) on internal:testid=[data-testid="todo-item"s] >> nth=1
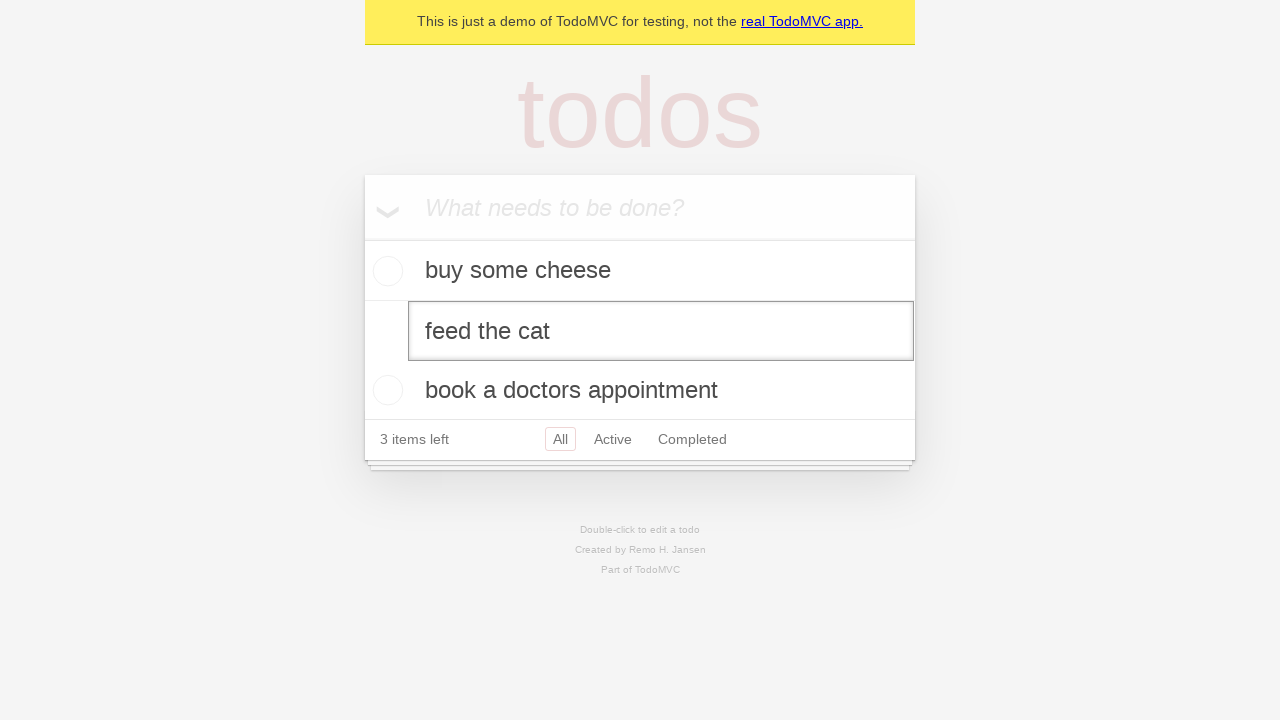

Changed todo text to 'buy some sausages' on internal:testid=[data-testid="todo-item"s] >> nth=1 >> internal:role=textbox[nam
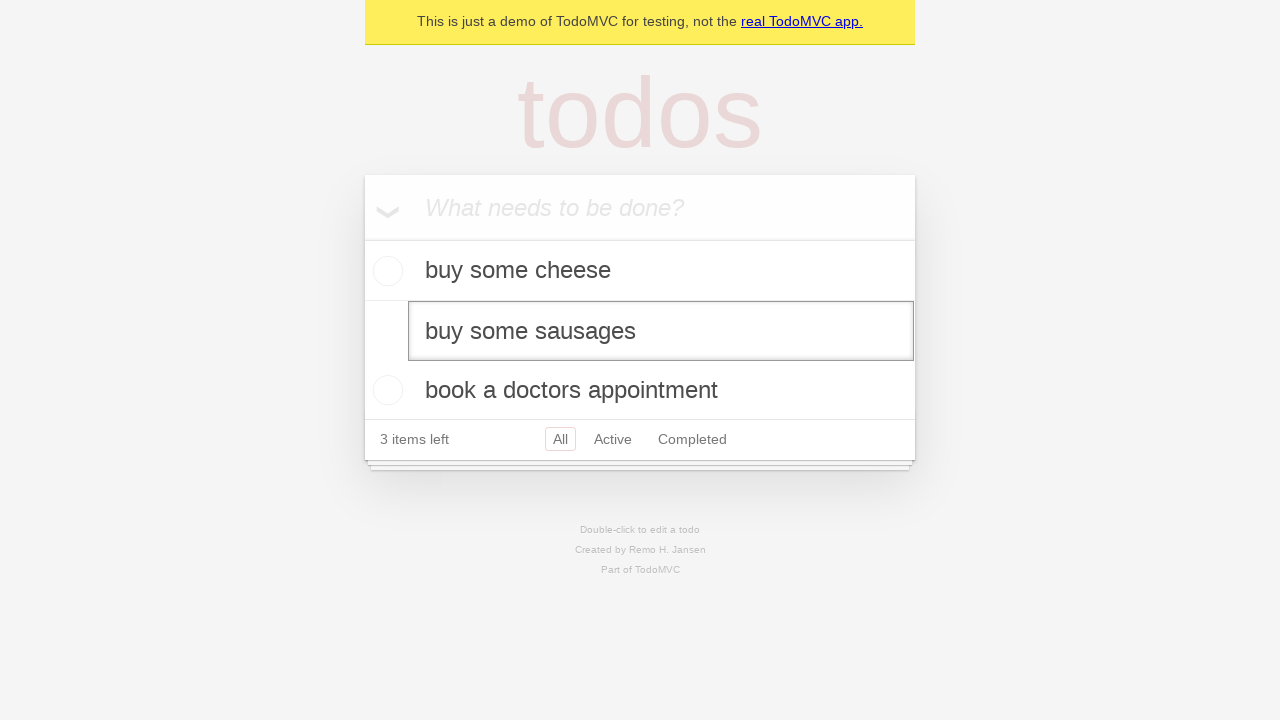

Triggered blur event to save edits
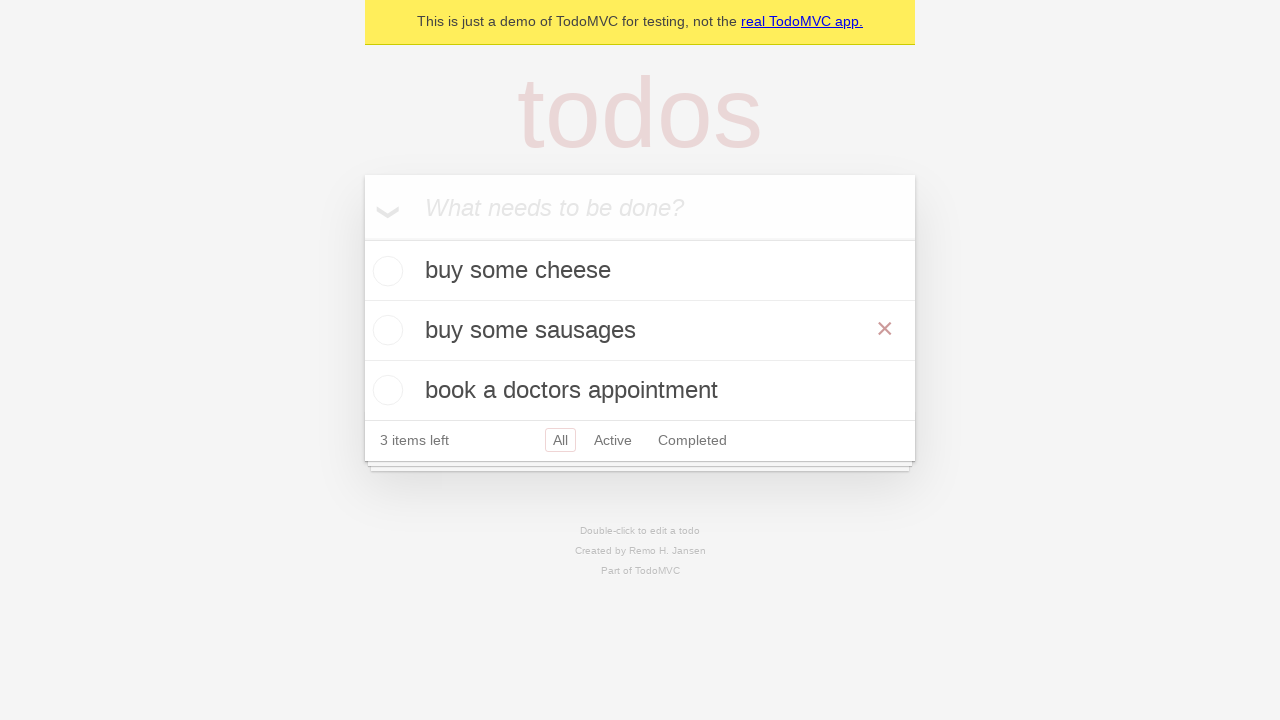

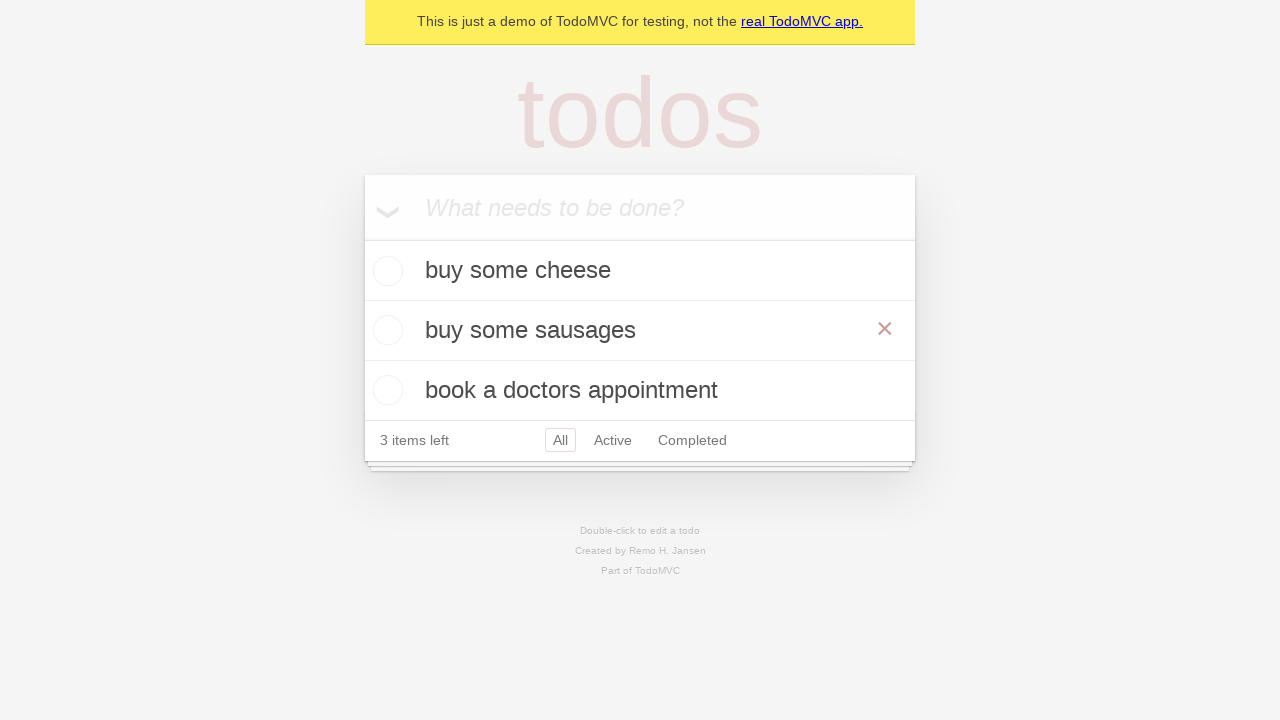